Tests a registration form by navigating to a demo registration page and filling in the first name and last name fields.

Starting URL: http://demo.automationtesting.in/Register.html

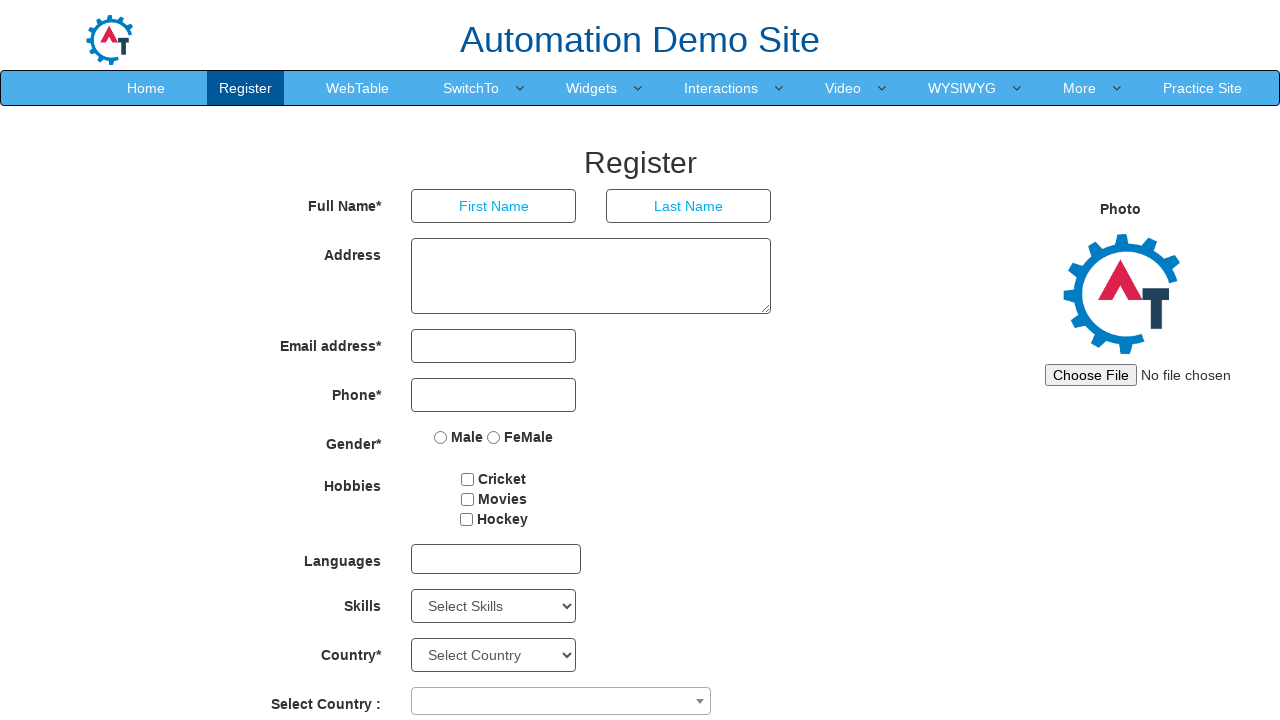

Navigated to registration page
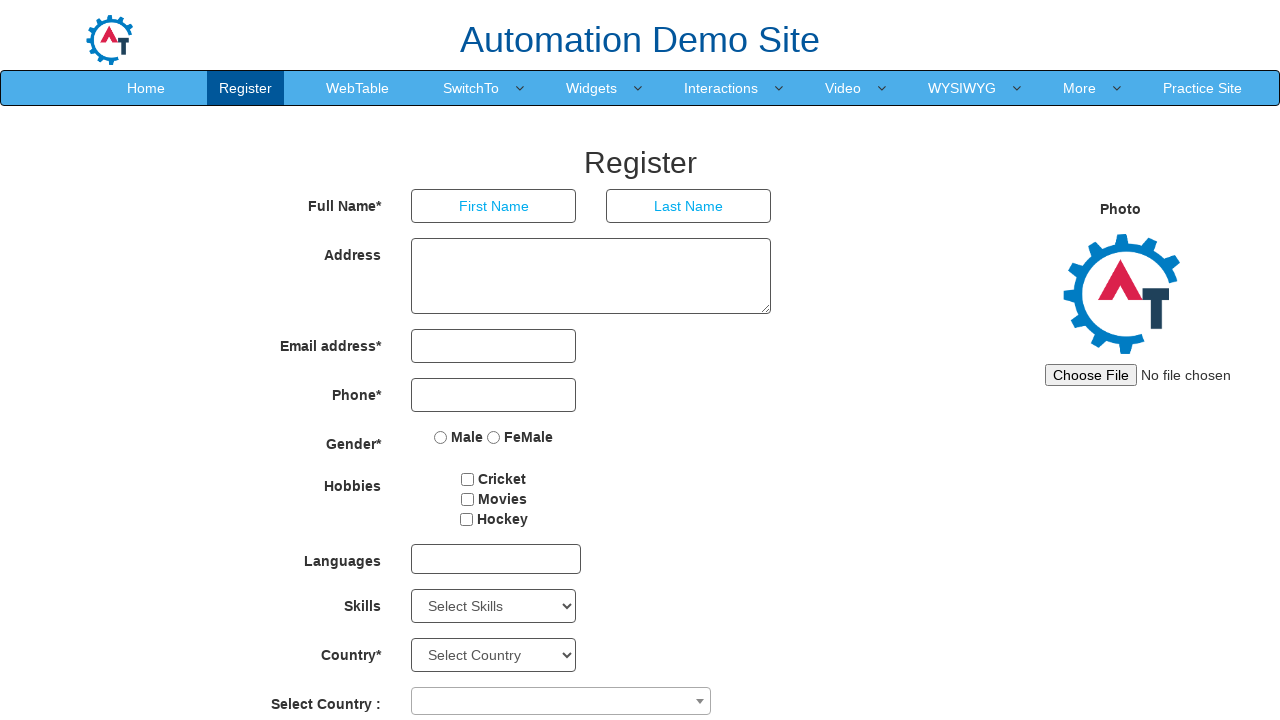

Filled first name field with 'Michael' on input[placeholder='First Name']
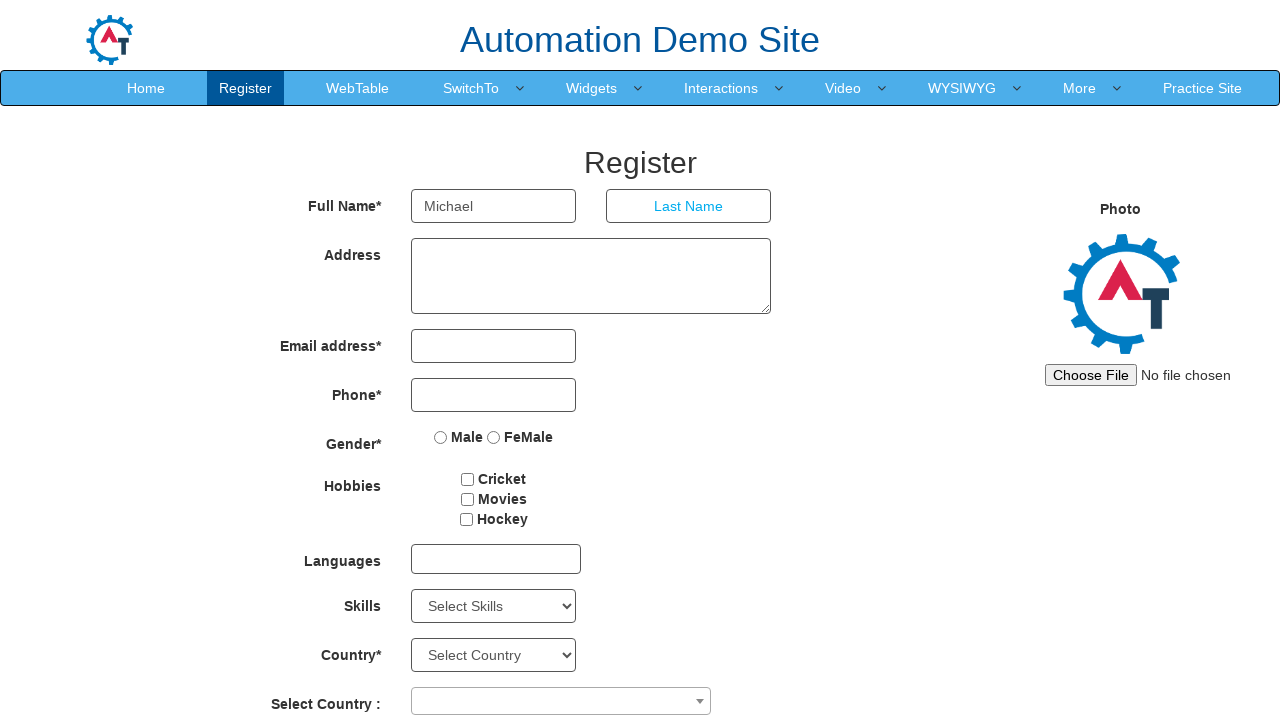

Filled last name field with 'Johnson' on input[placeholder='Last Name']
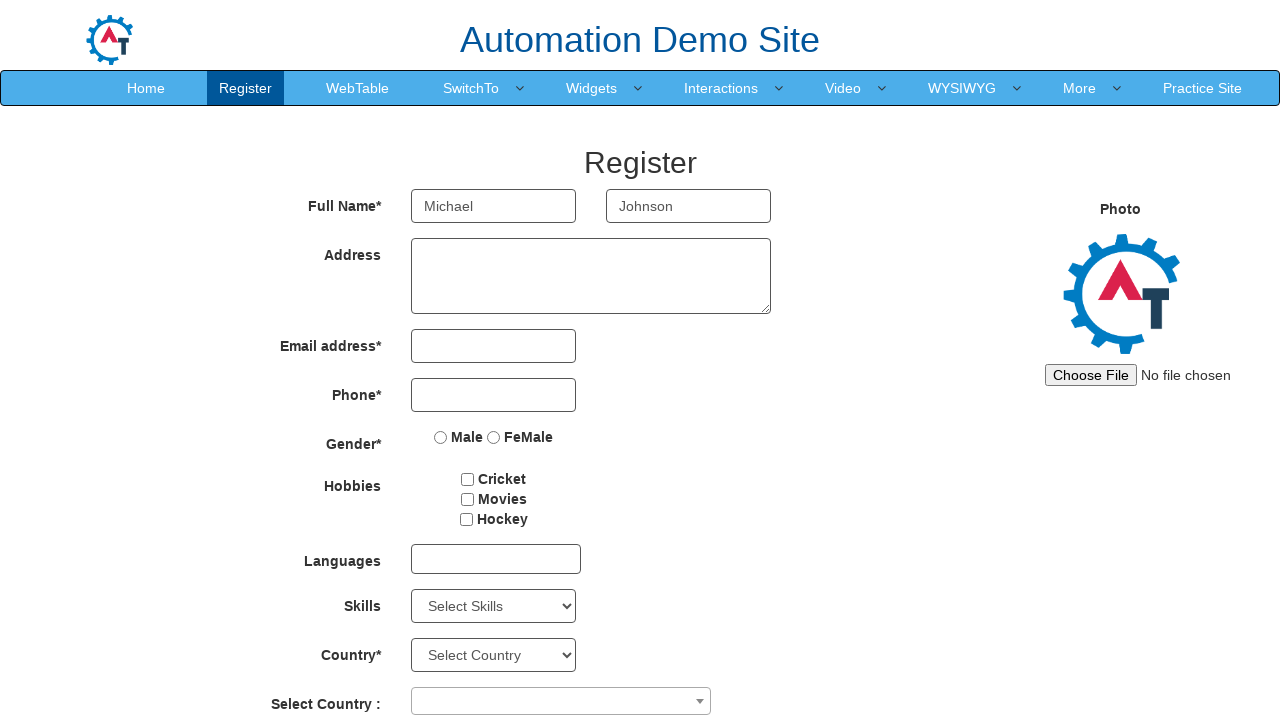

Verified first name field is present on the page
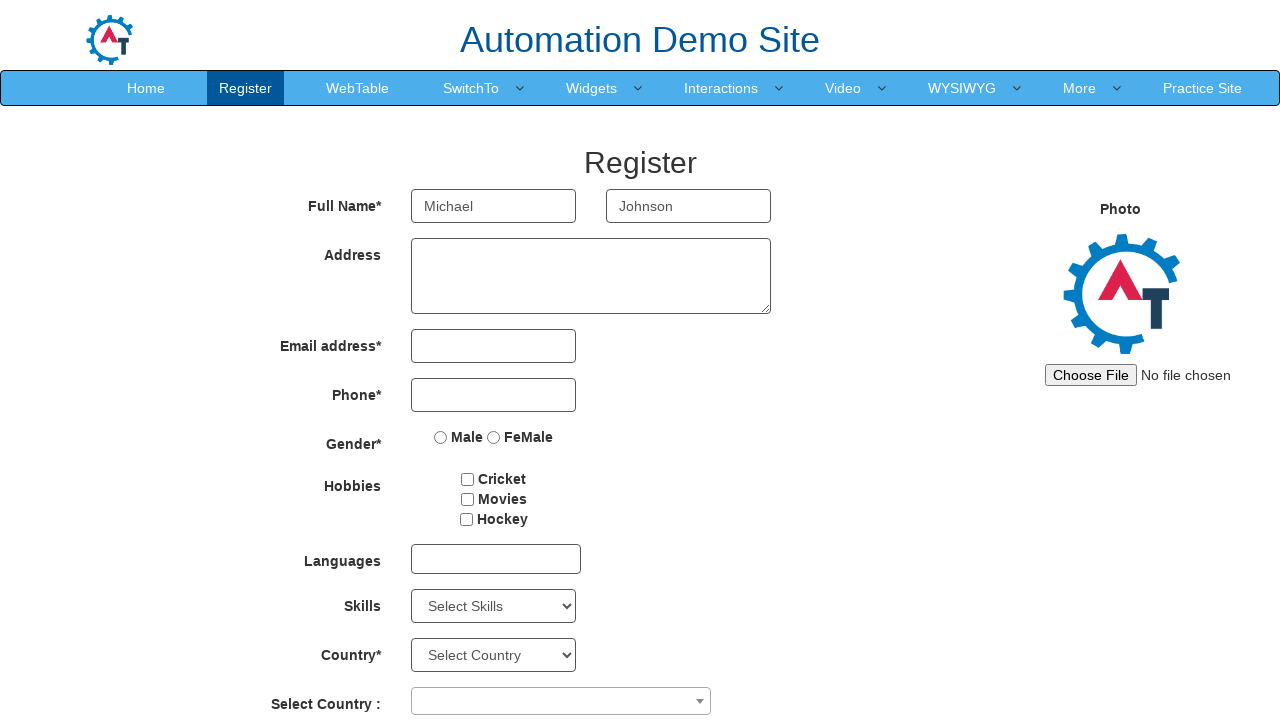

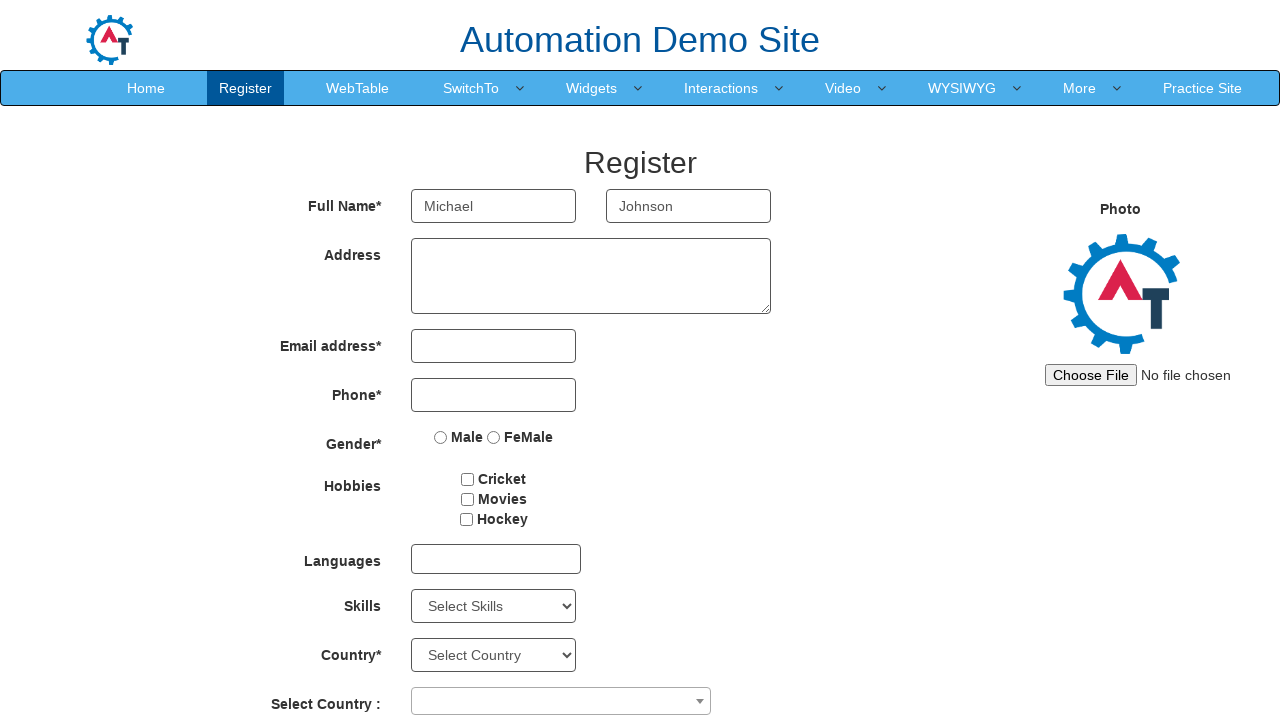